Tests laminate flooring calculator with equal room and laminate dimensions to verify edge case calculations

Starting URL: https://masterskayapola.ru/kalkulyator/laminata.html

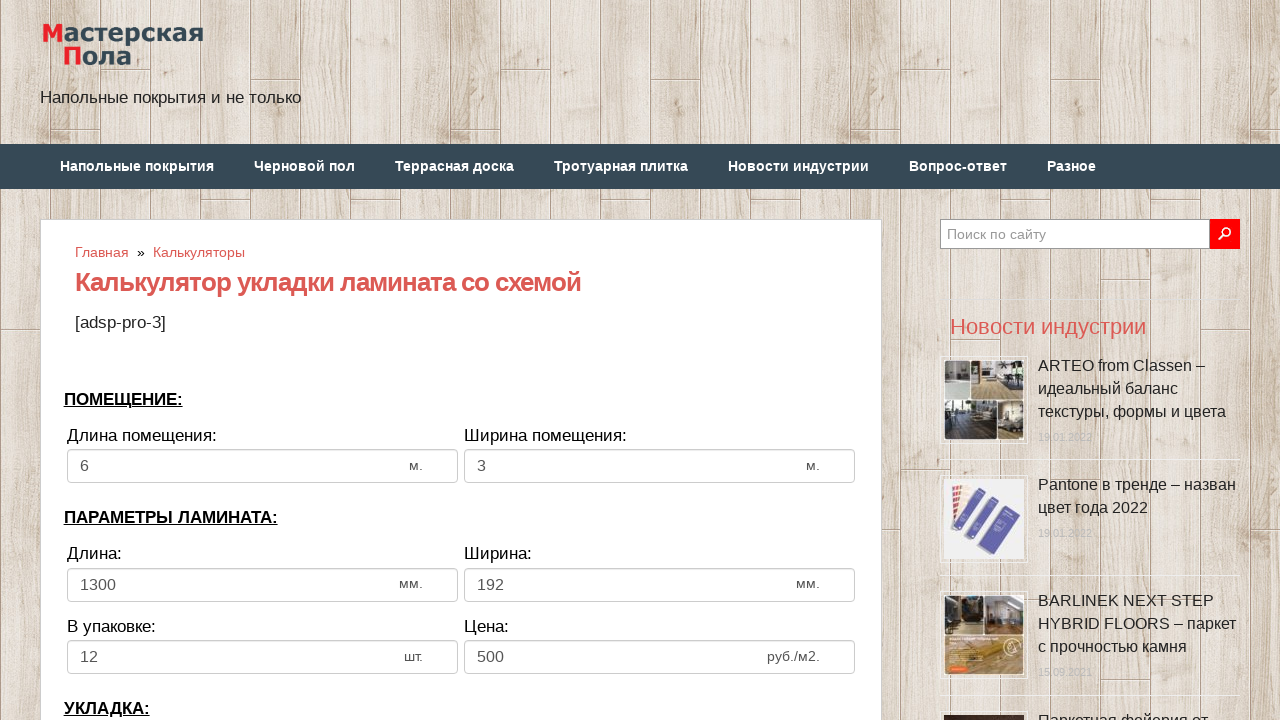

Cleared room width input field on input[name='calc_roomwidth']
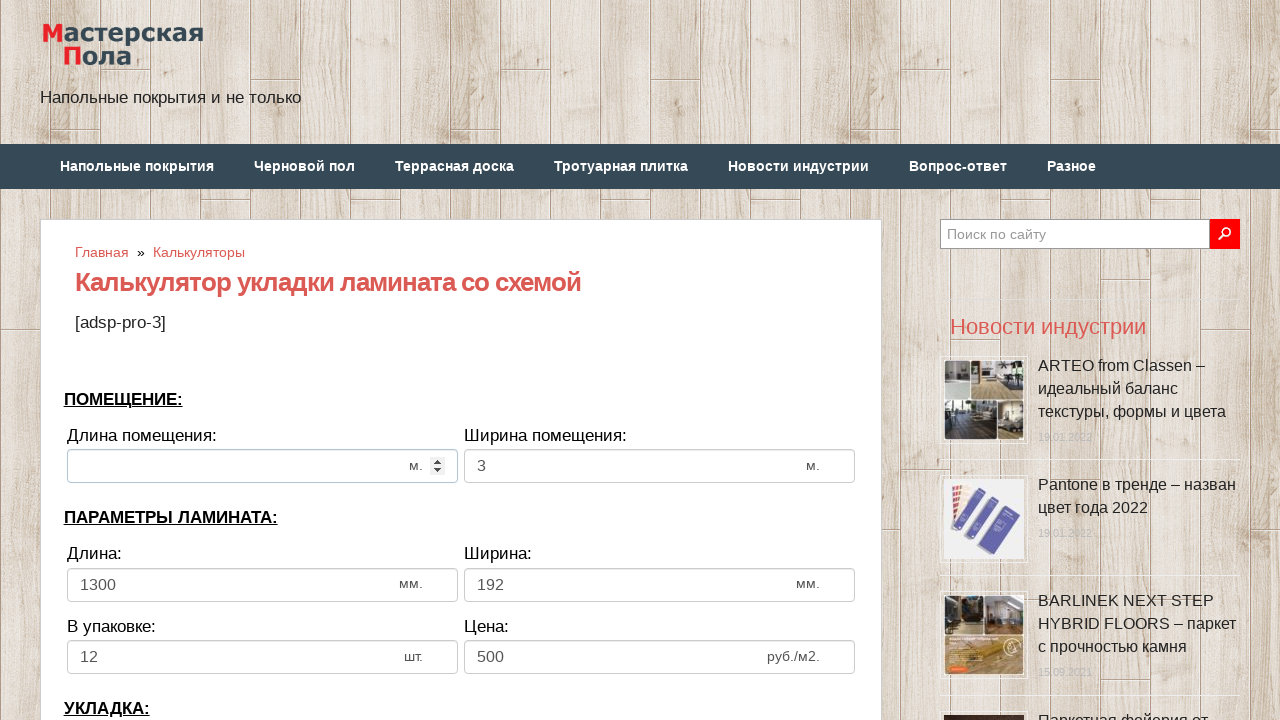

Filled room width with 1000 mm on input[name='calc_roomwidth']
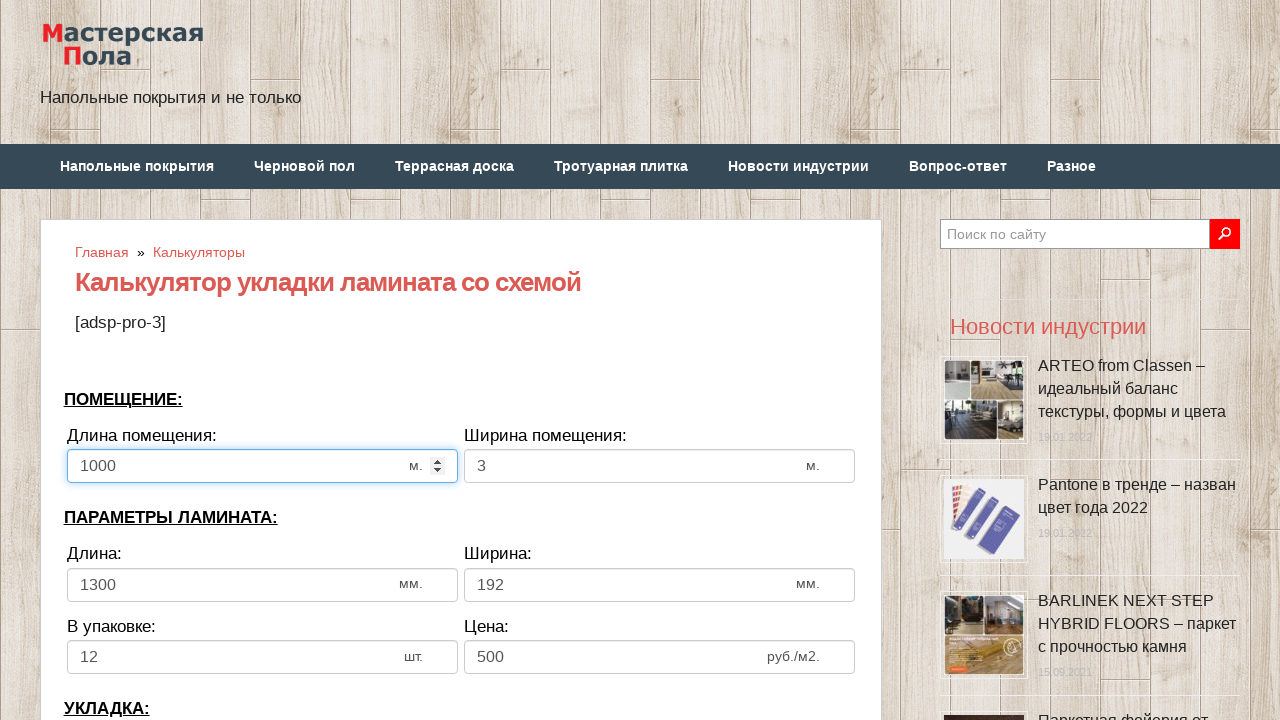

Cleared room height input field on input[name='calc_roomheight']
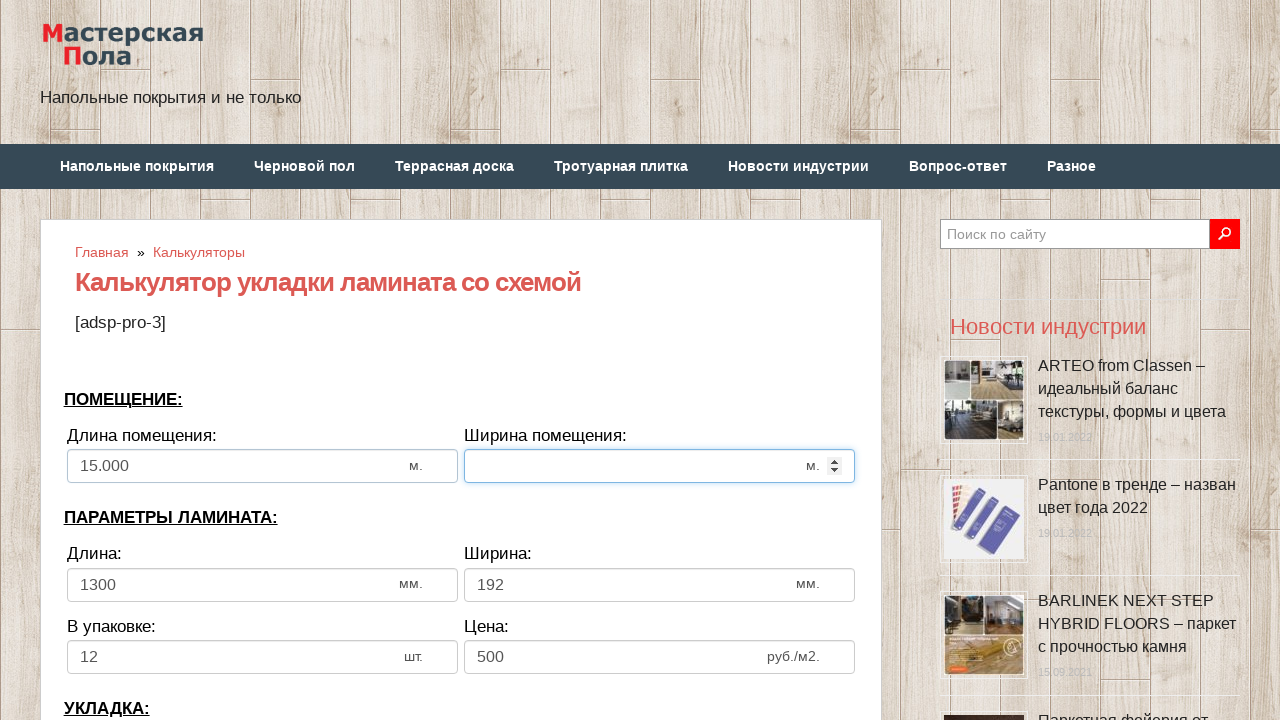

Filled room height with 1000 mm on input[name='calc_roomheight']
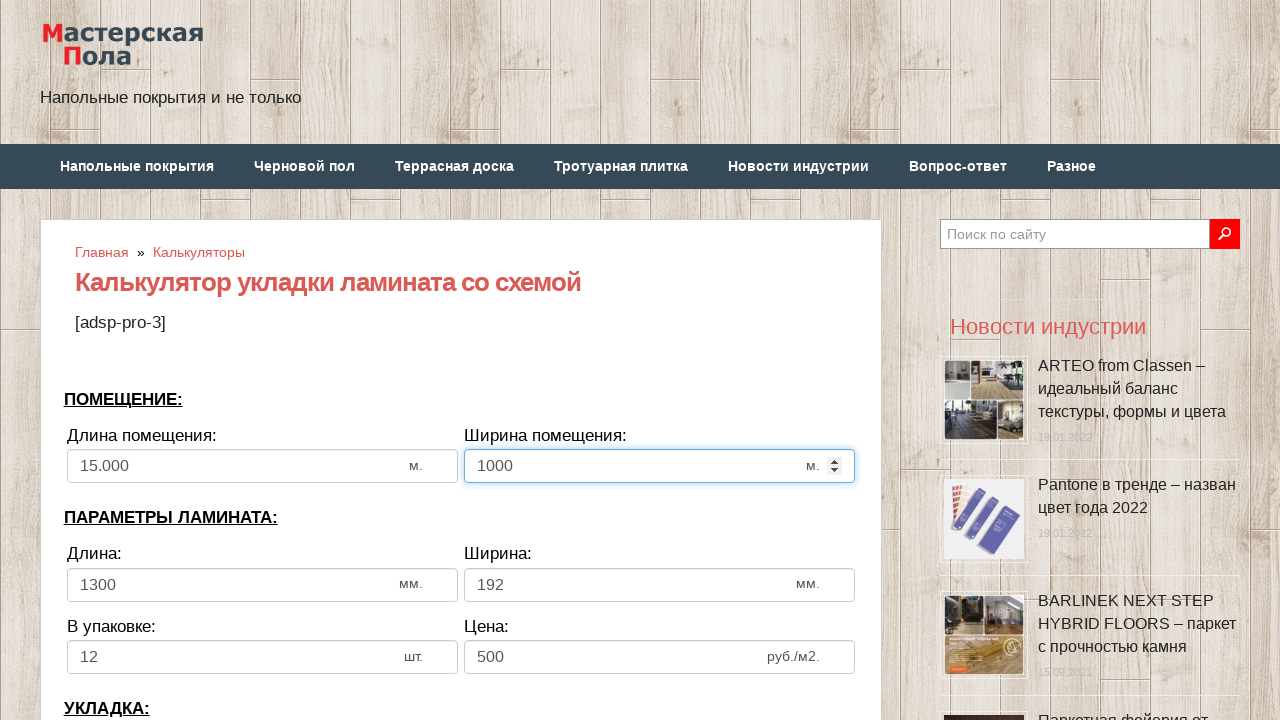

Cleared laminate width input field on input[name='calc_lamwidth']
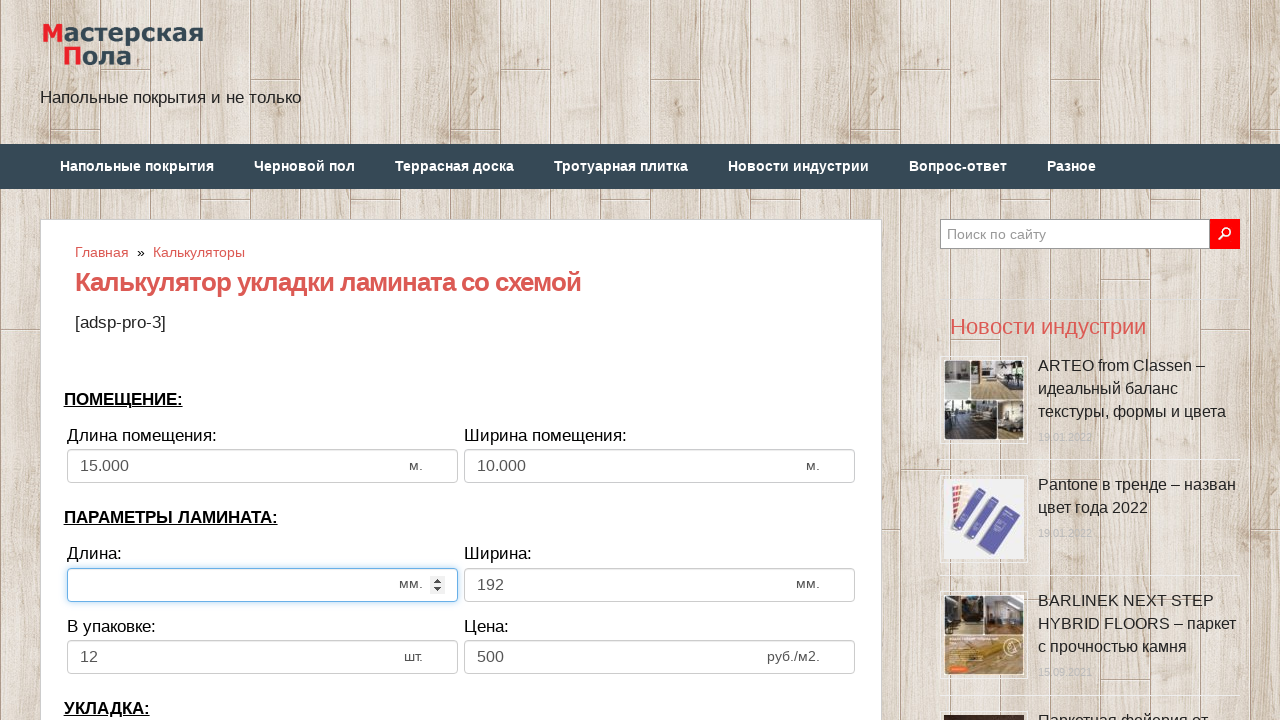

Filled laminate width with 1000 mm (equal to room width) on input[name='calc_lamwidth']
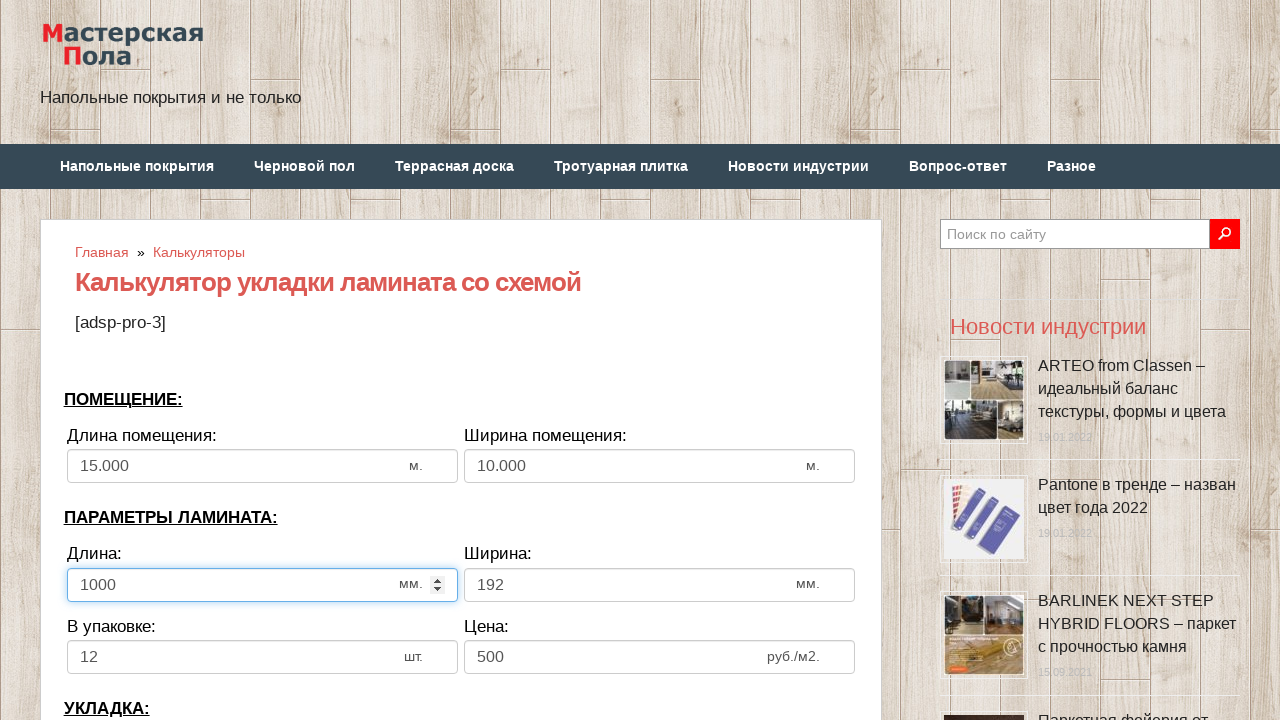

Cleared laminate height input field on input[name='calc_lamheight']
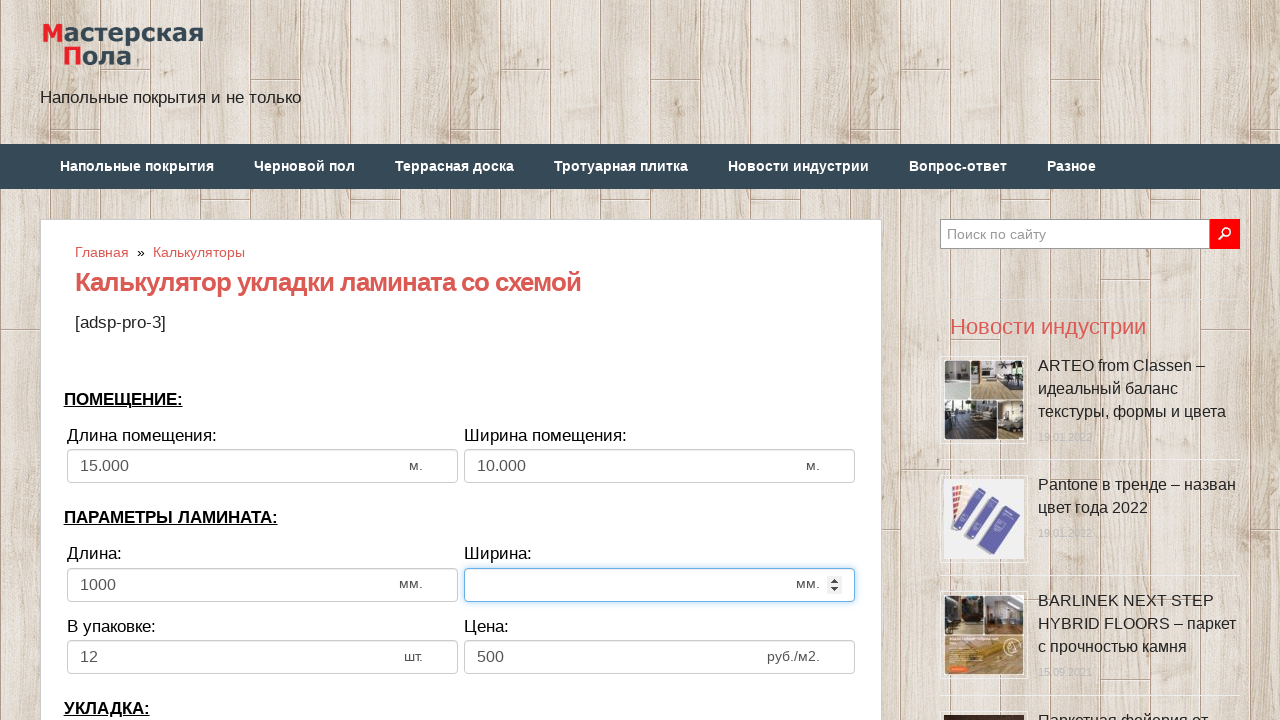

Filled laminate height with 1000 mm (equal to room height) on input[name='calc_lamheight']
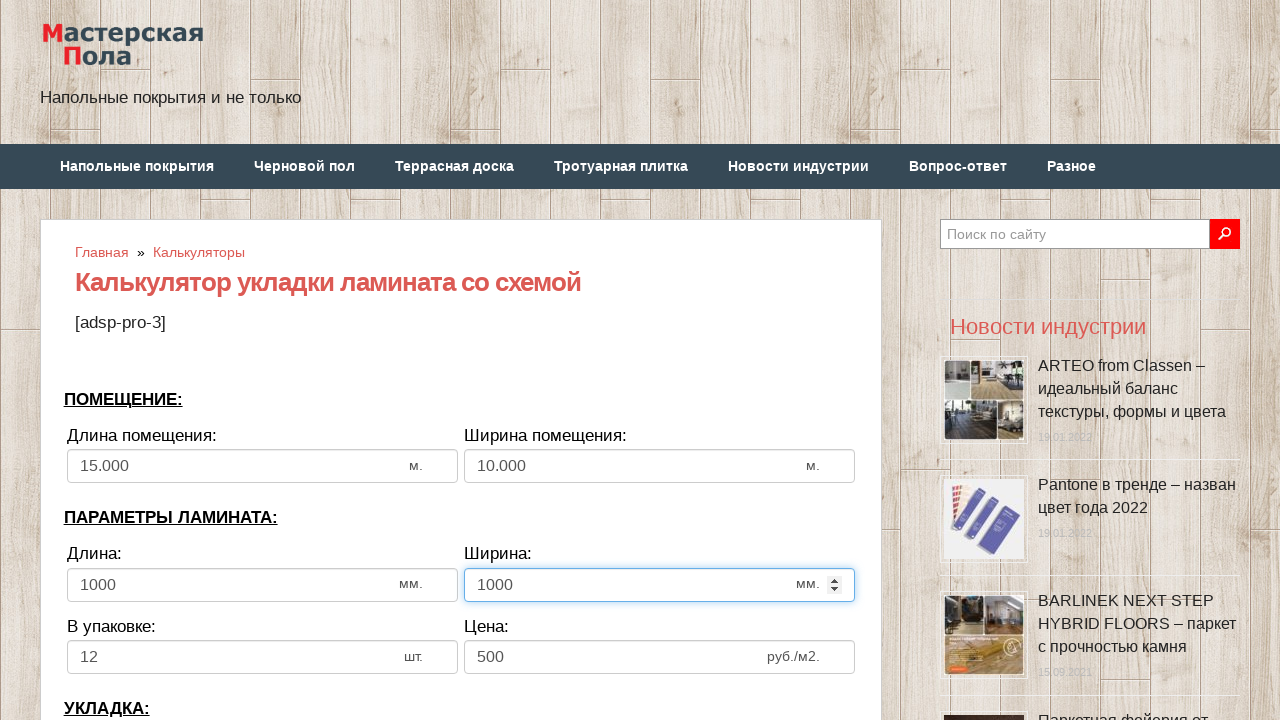

Cleared pieces in pack input field on input[name='calc_inpack']
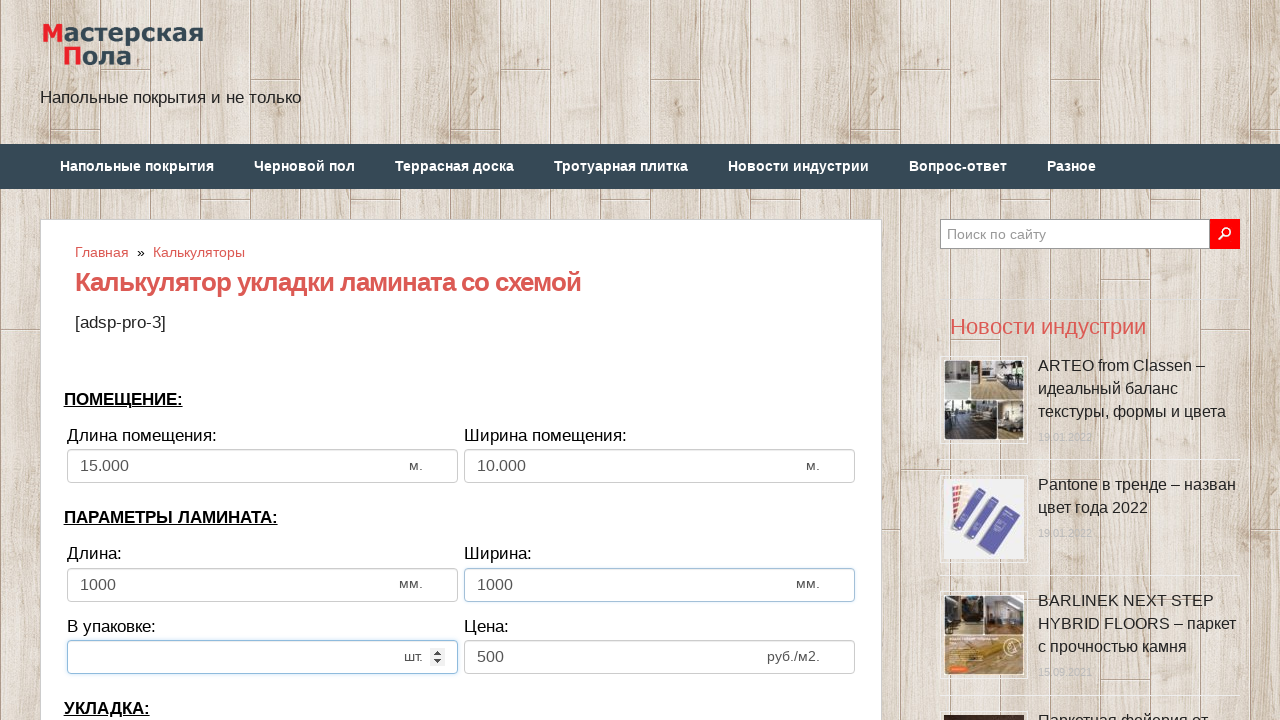

Filled pieces in pack with 6 on input[name='calc_inpack']
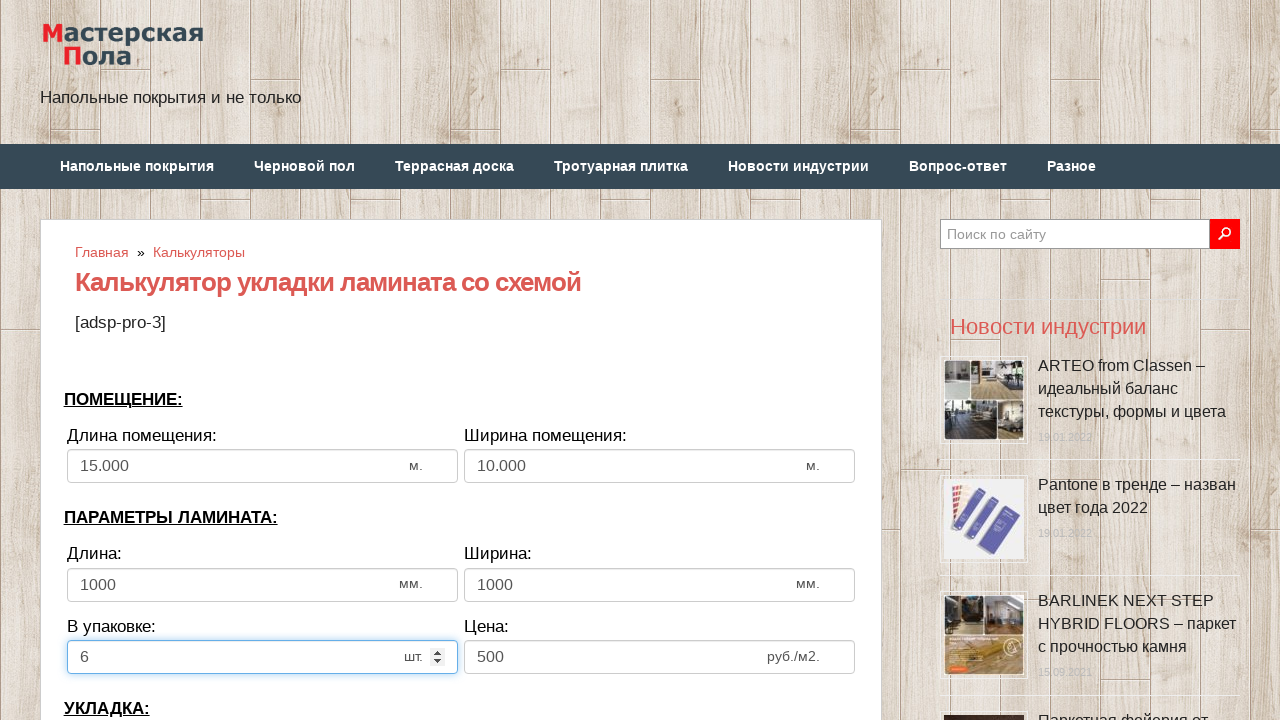

Cleared price input field on input[name='calc_price']
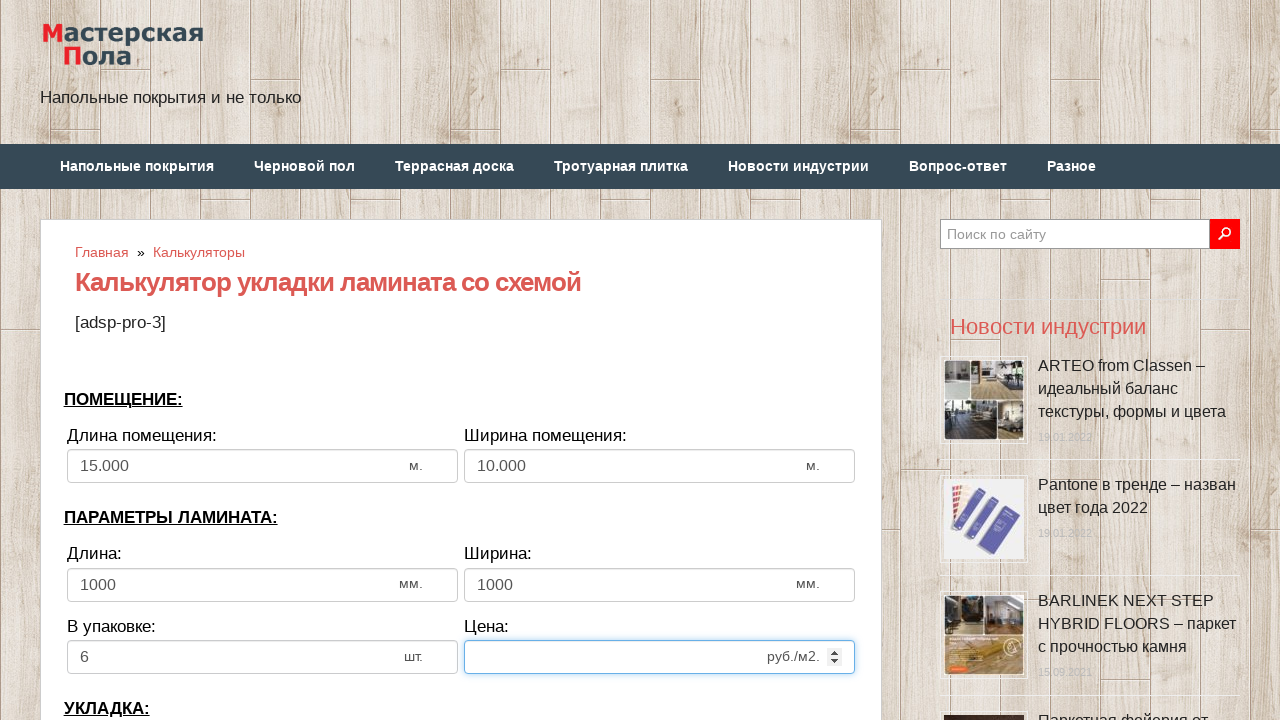

Filled price with 9000 on input[name='calc_price']
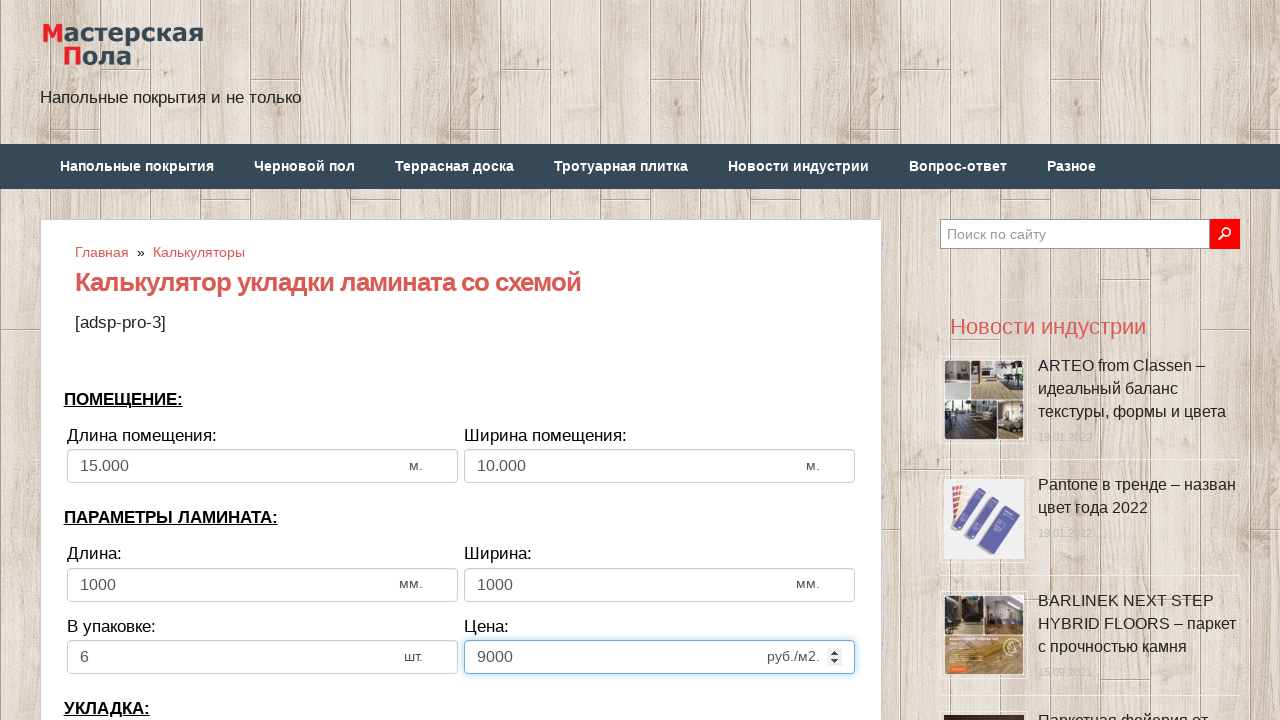

Cleared bias/rows input field on input[name='calc_bias']
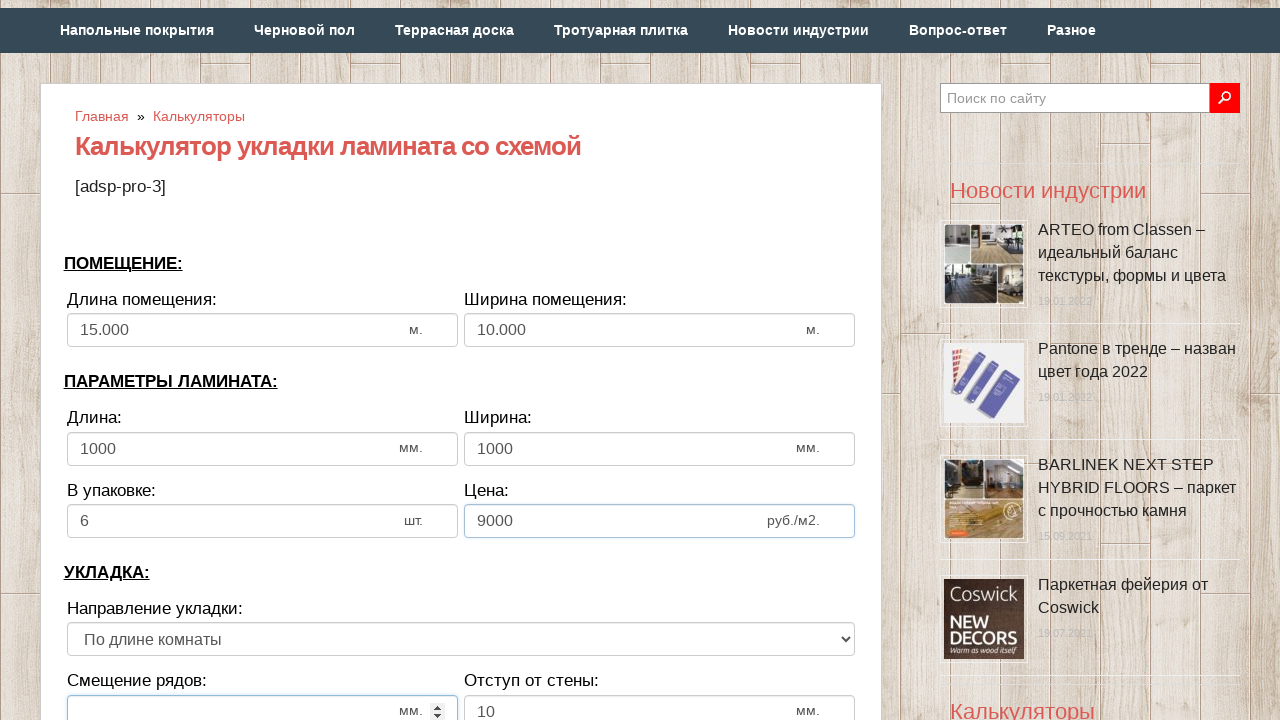

Filled bias/rows with 30 on input[name='calc_bias']
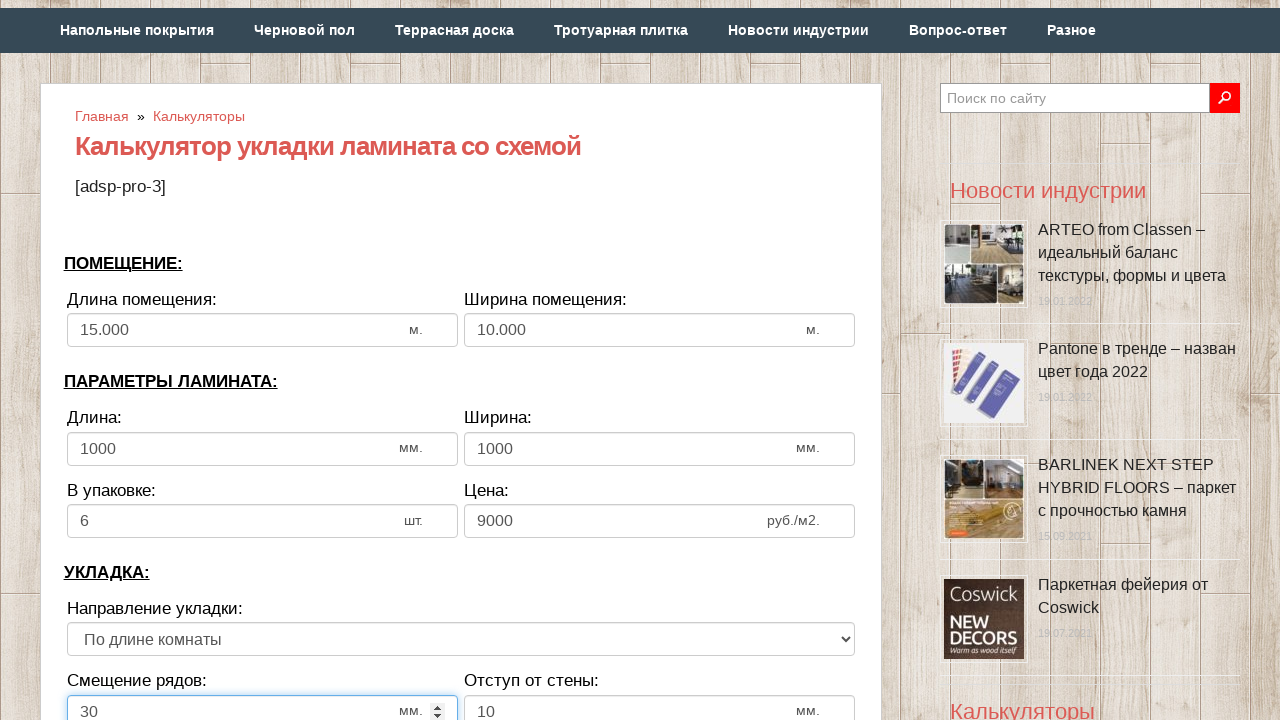

Cleared wall distance input field on input[name='calc_walldist']
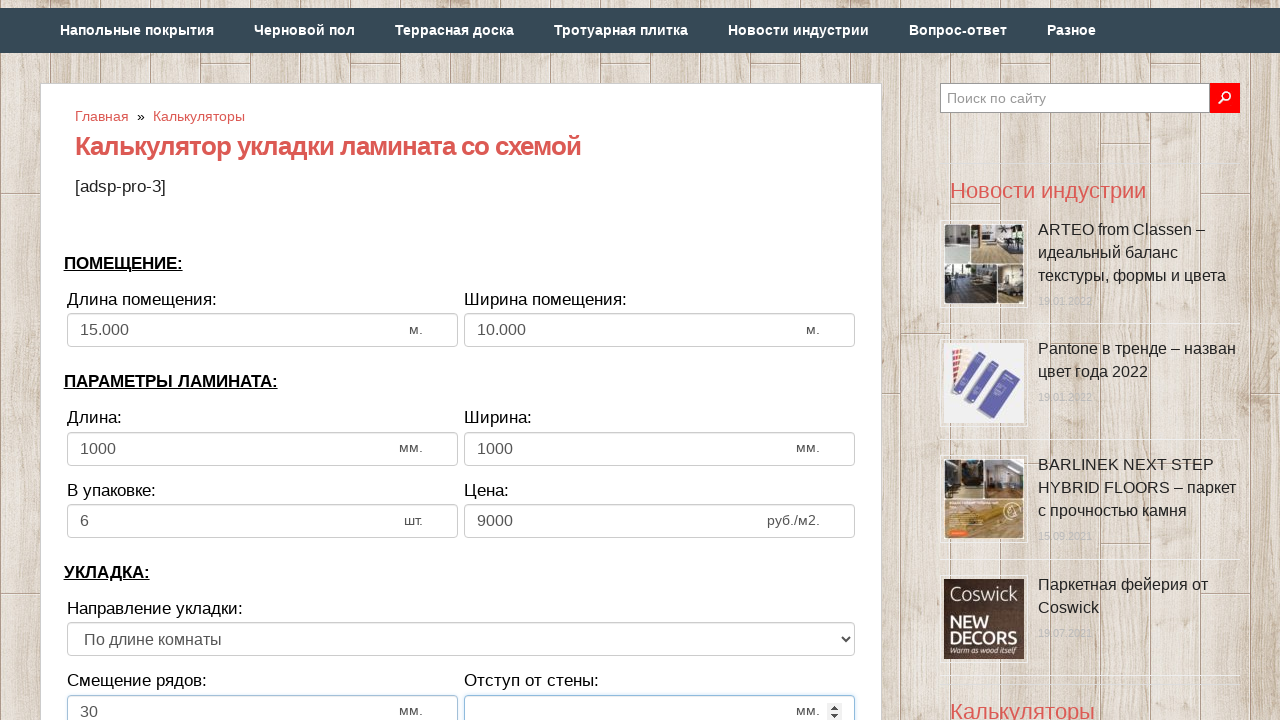

Filled wall distance with 20 mm on input[name='calc_walldist']
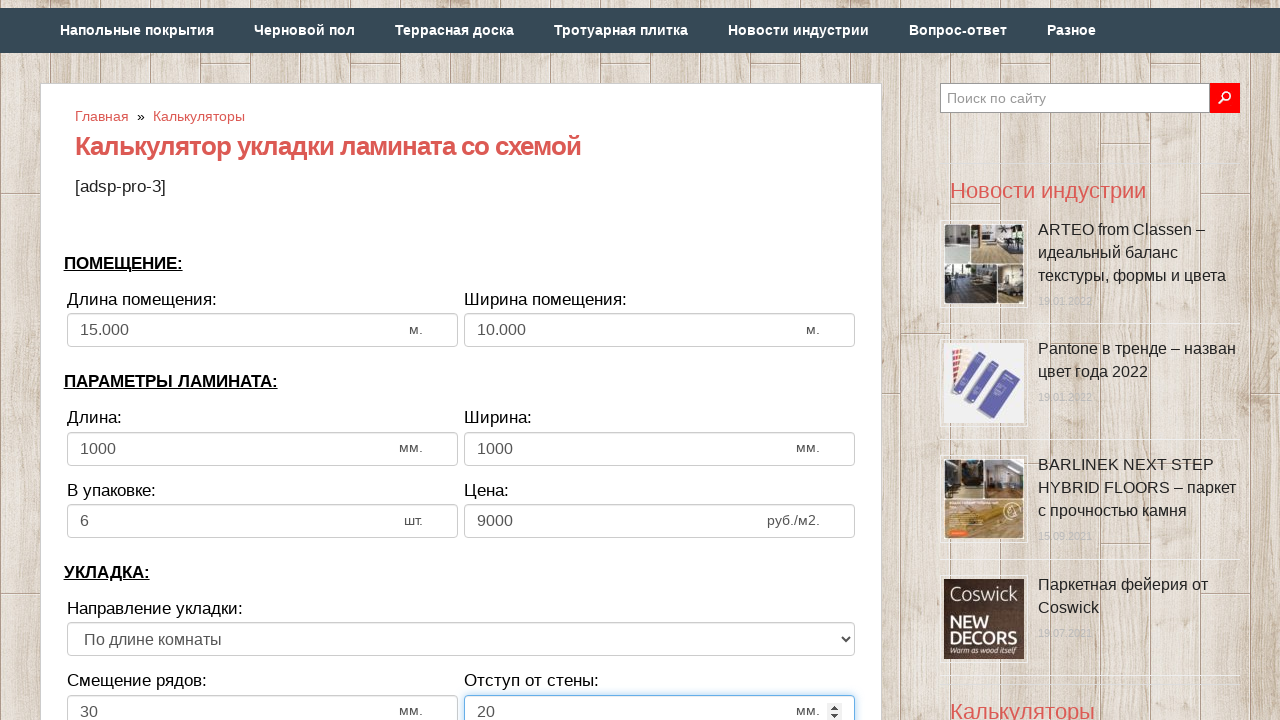

Selected laying direction option at index 1 on select[name='calc_direct']
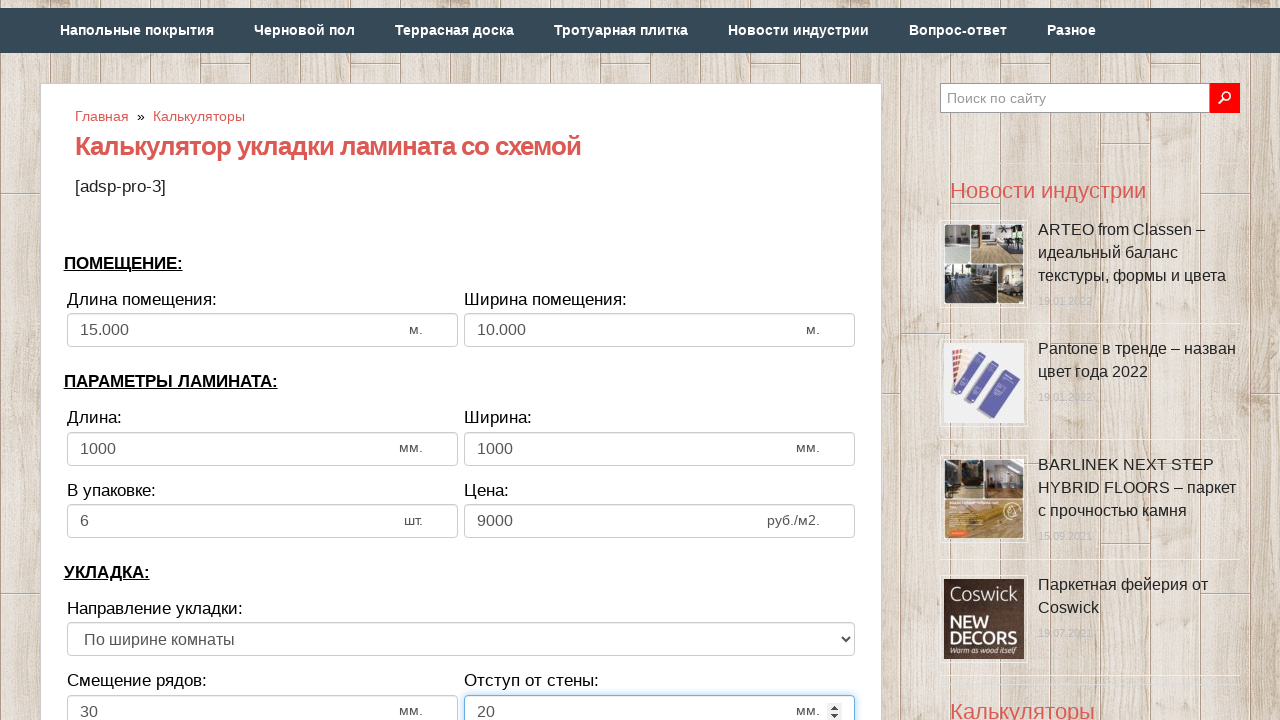

Clicked calculate button to compute laminate flooring results at (461, 361) on input[value='Рассчитать']
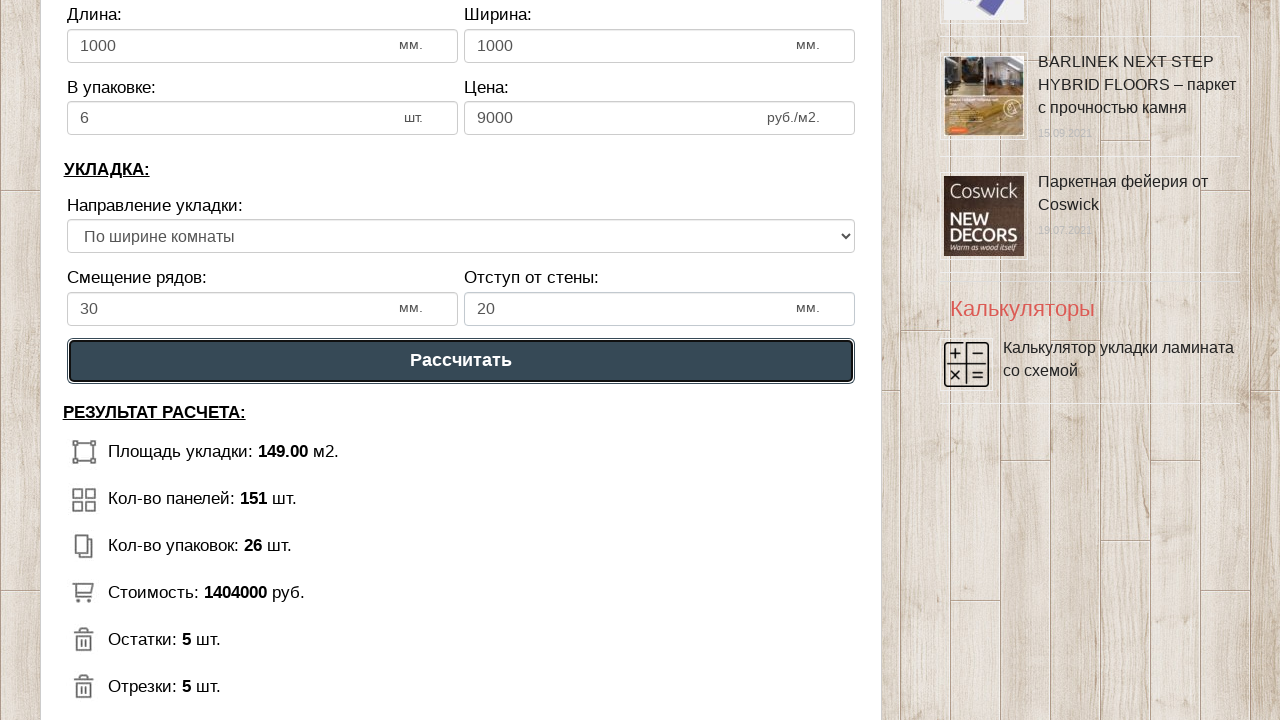

Waited for calculation results to load
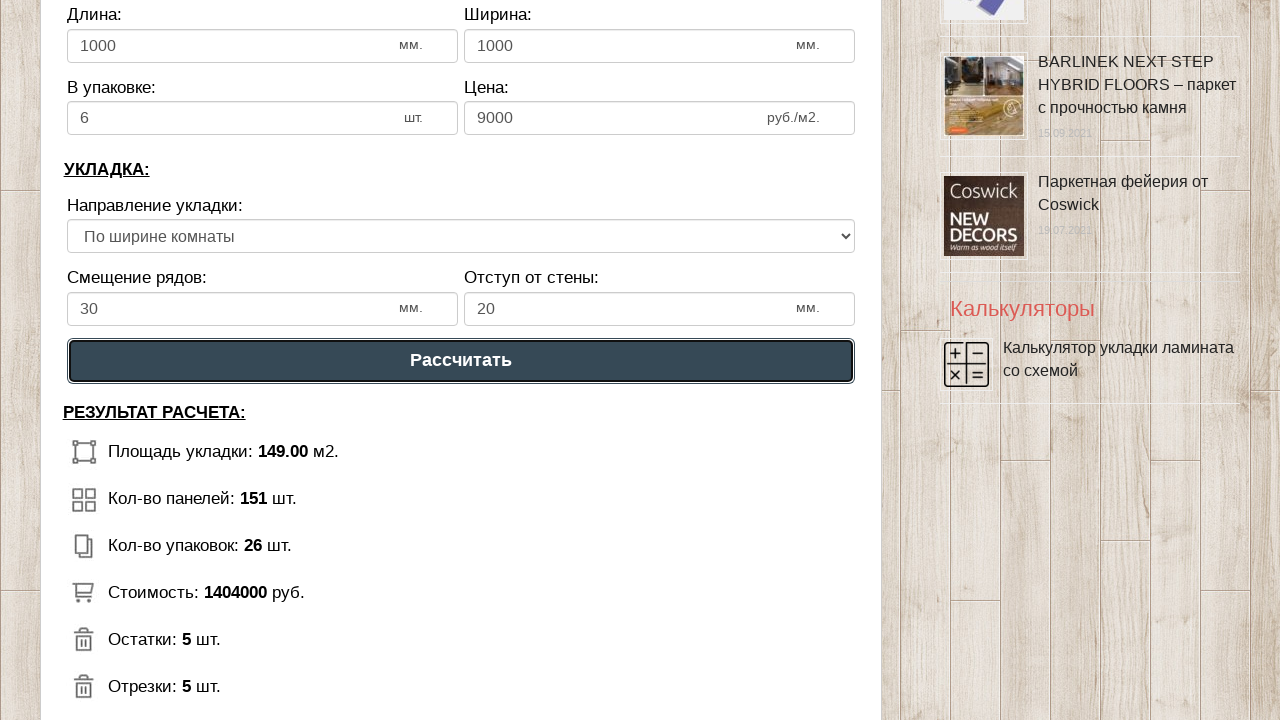

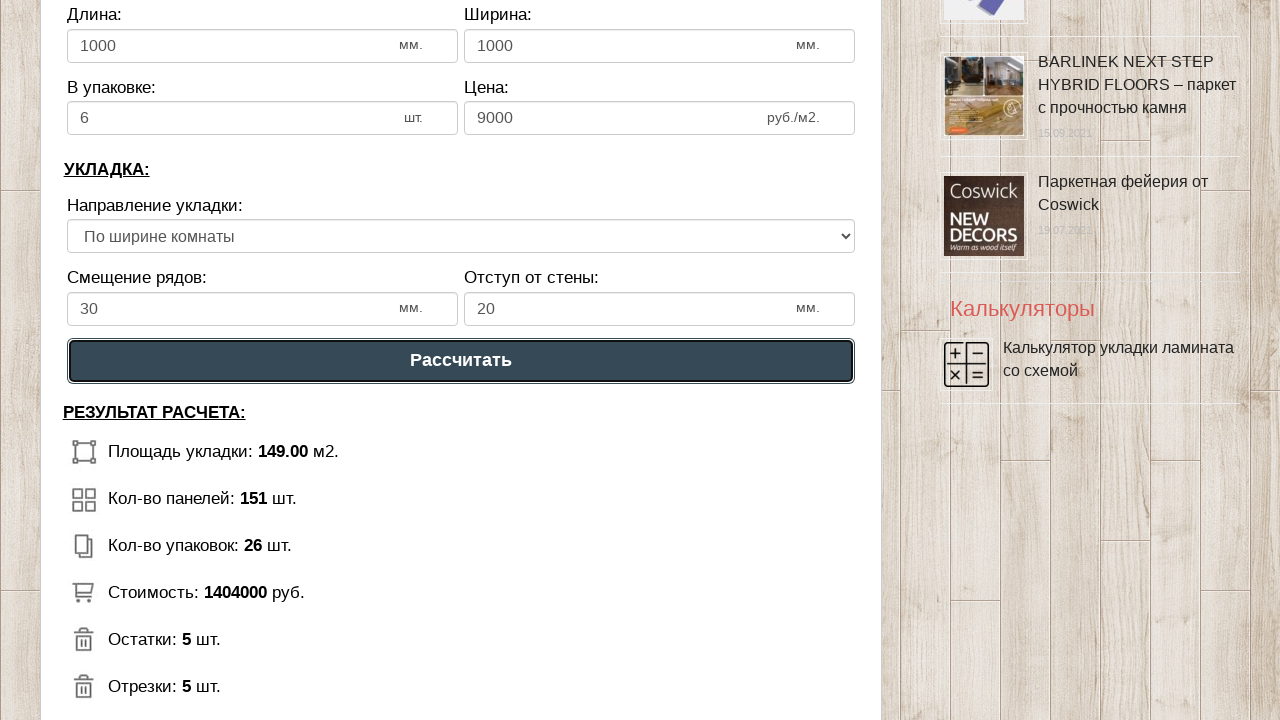